Tests various dropdown interactions on a flight booking form including currency selection, passenger count, origin/destination selection, auto-suggest fields, and checkbox handling

Starting URL: https://rahulshettyacademy.com/dropdownsPractise/

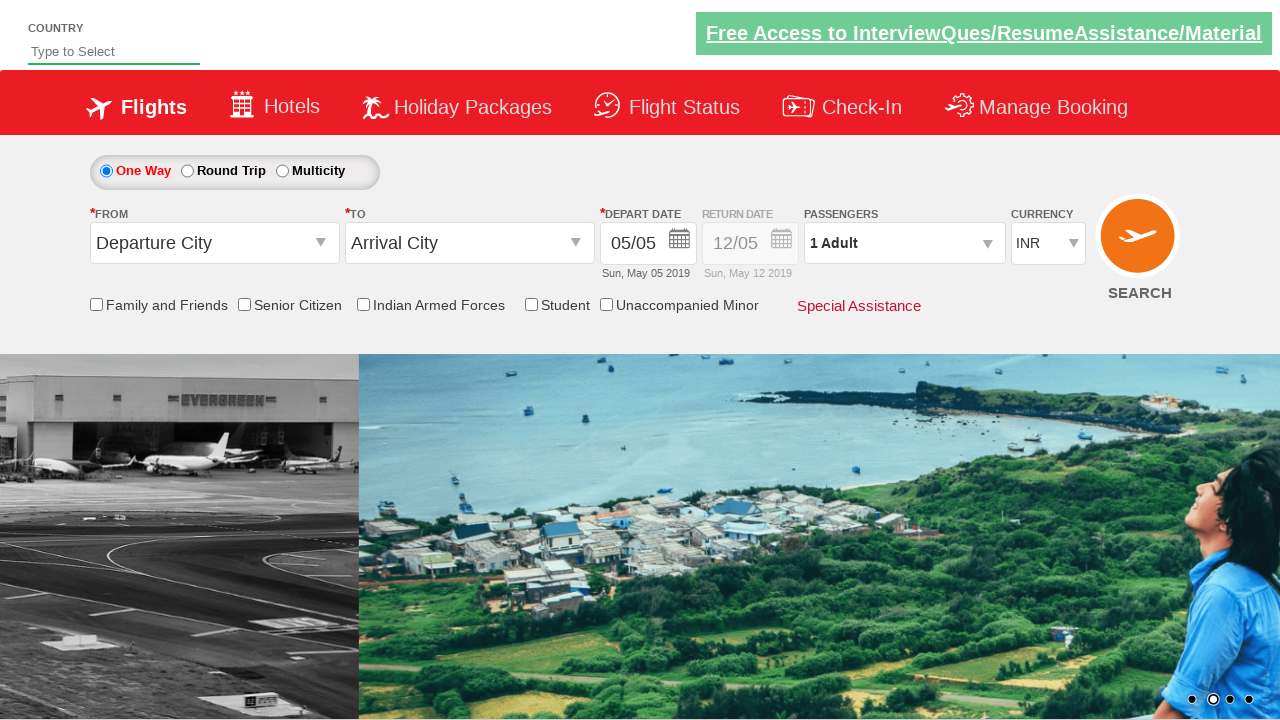

Selected currency dropdown option at index 3 on #ctl00_mainContent_DropDownListCurrency
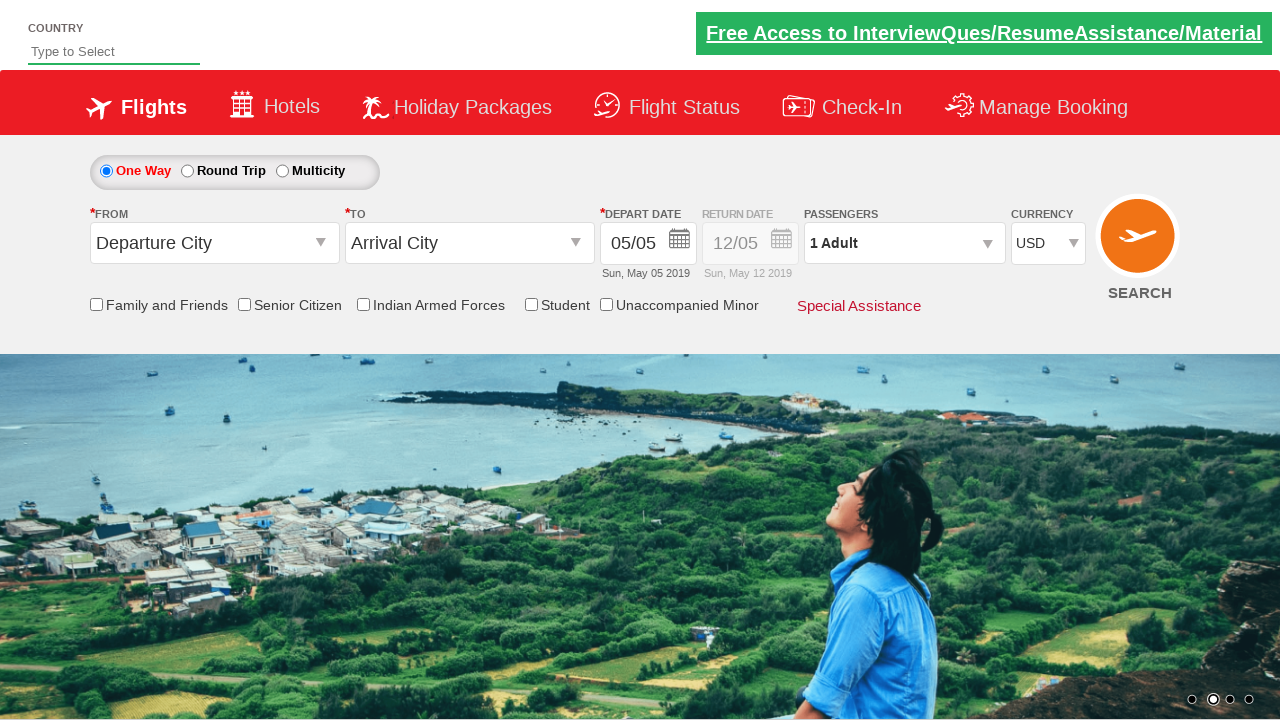

Selected AED currency from dropdown by label on #ctl00_mainContent_DropDownListCurrency
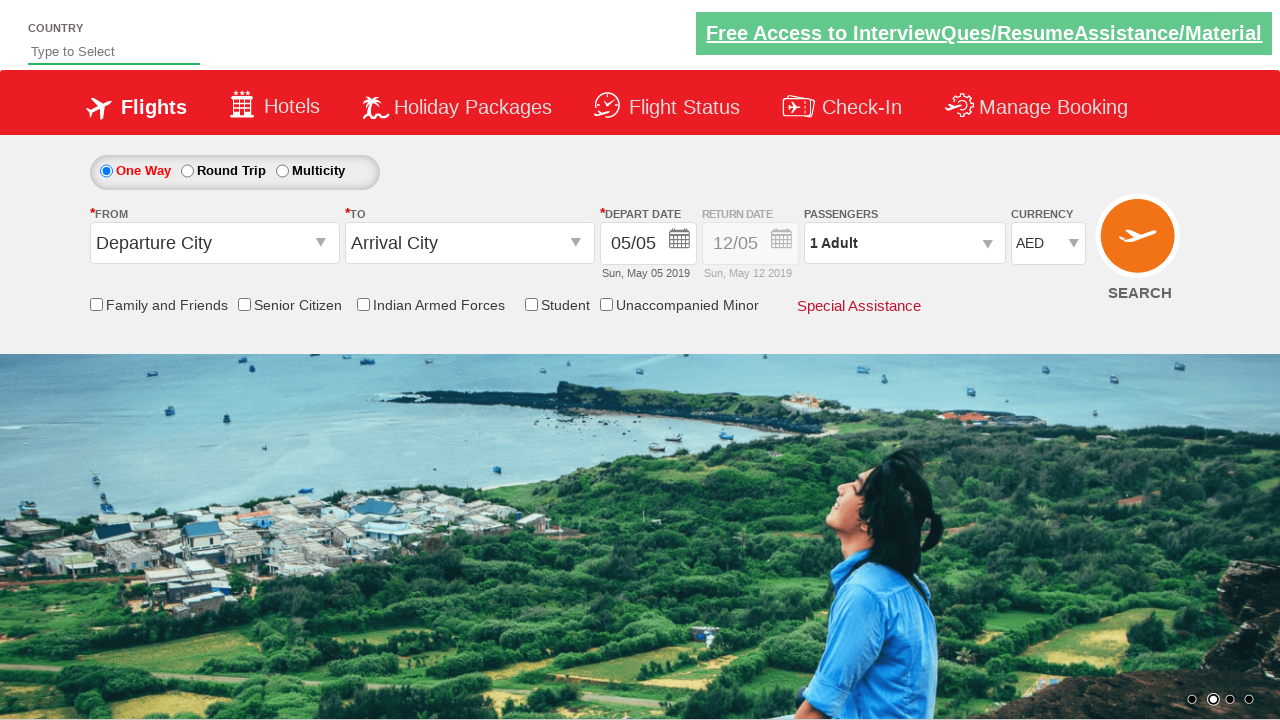

Selected INR currency from dropdown by value on #ctl00_mainContent_DropDownListCurrency
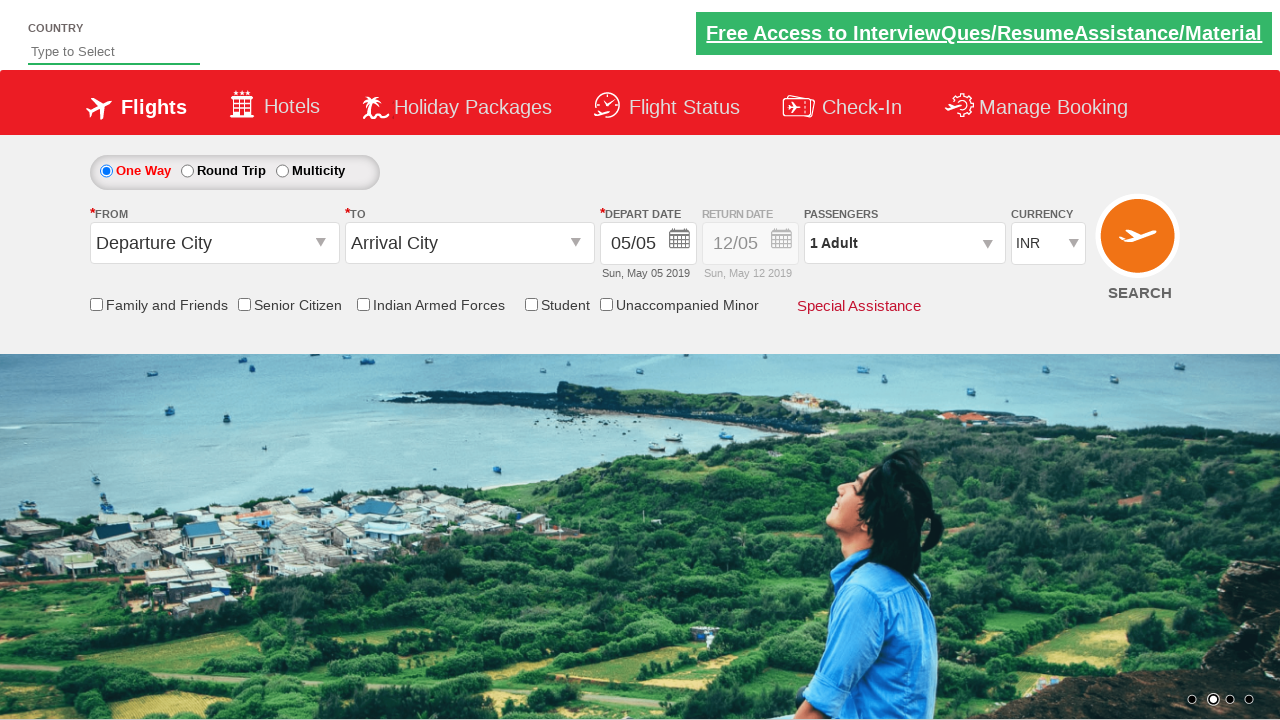

Clicked passenger dropdown to open it at (904, 243) on #divpaxinfo
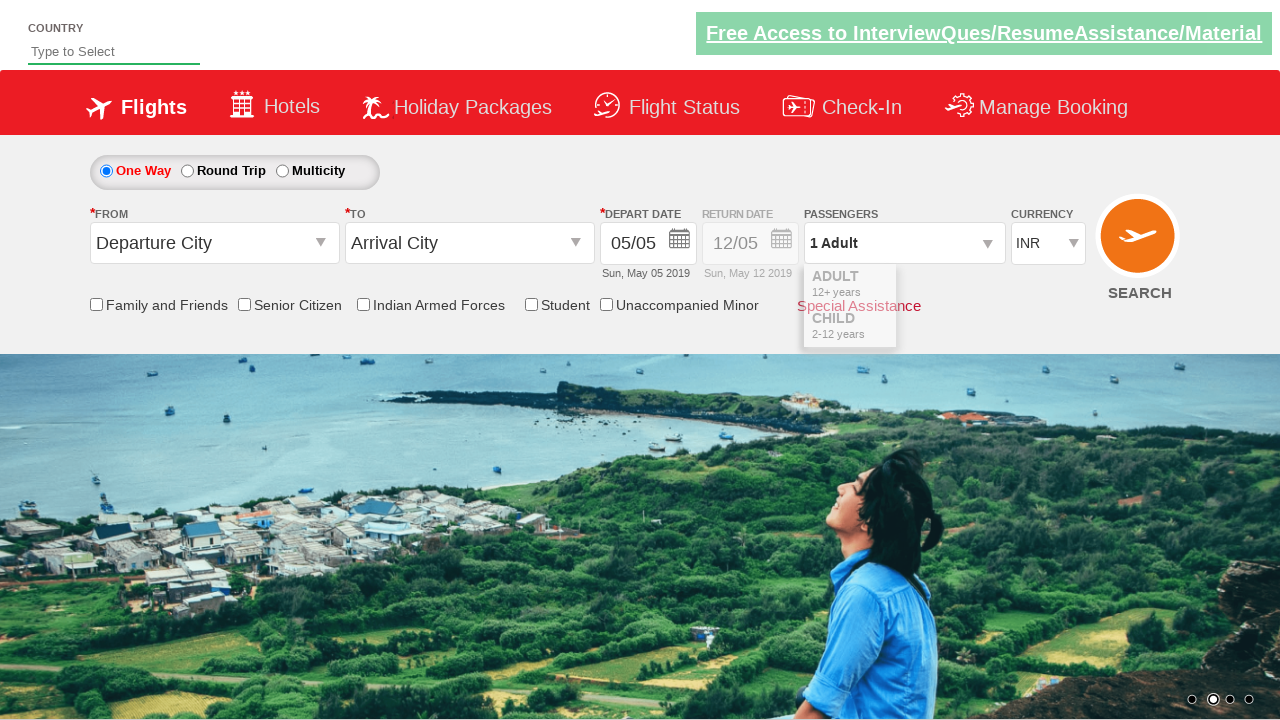

Waited 2 seconds for passenger dropdown to fully load
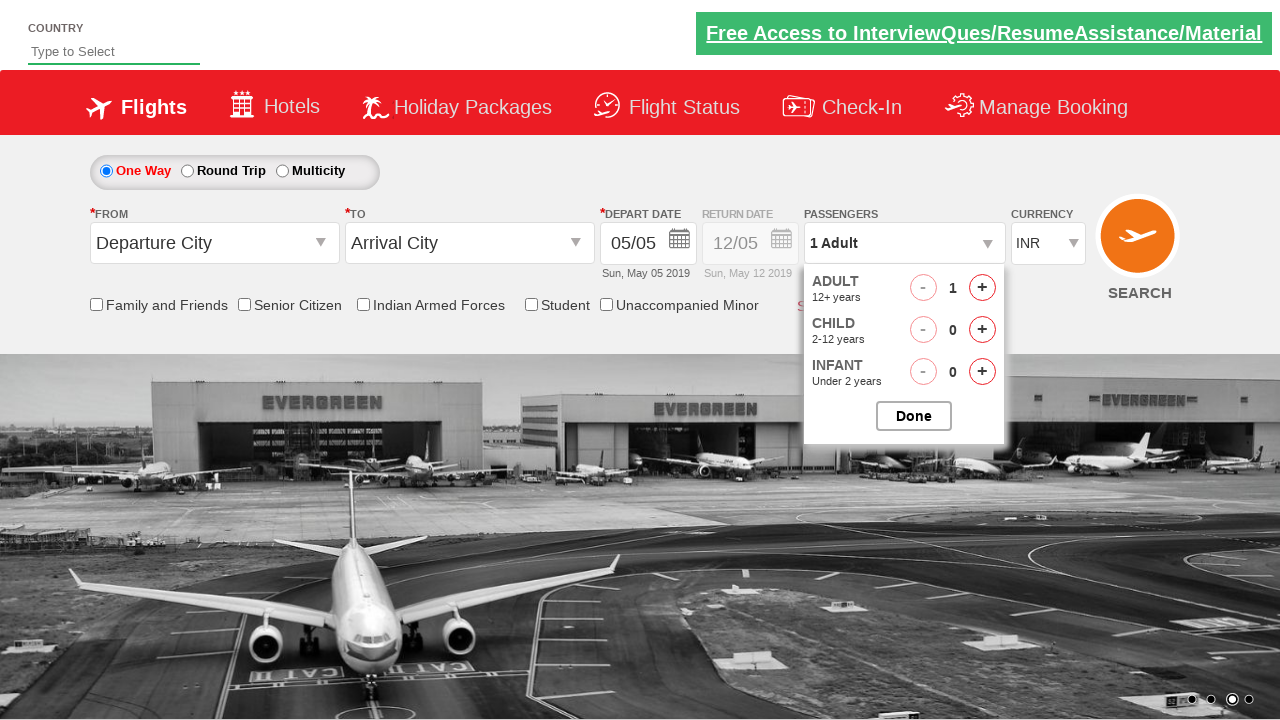

Clicked increment button 1 times to add adult passenger at (982, 288) on #hrefIncAdt
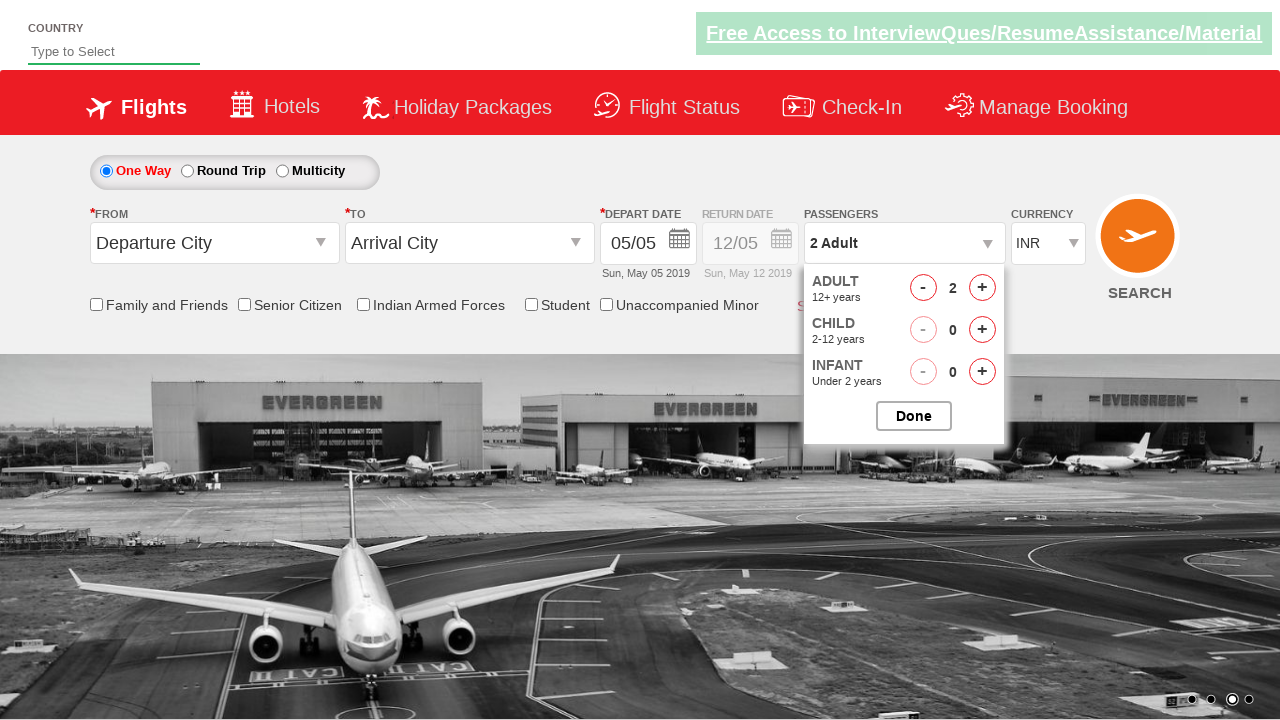

Clicked increment button 2 times to add adult passenger at (982, 288) on #hrefIncAdt
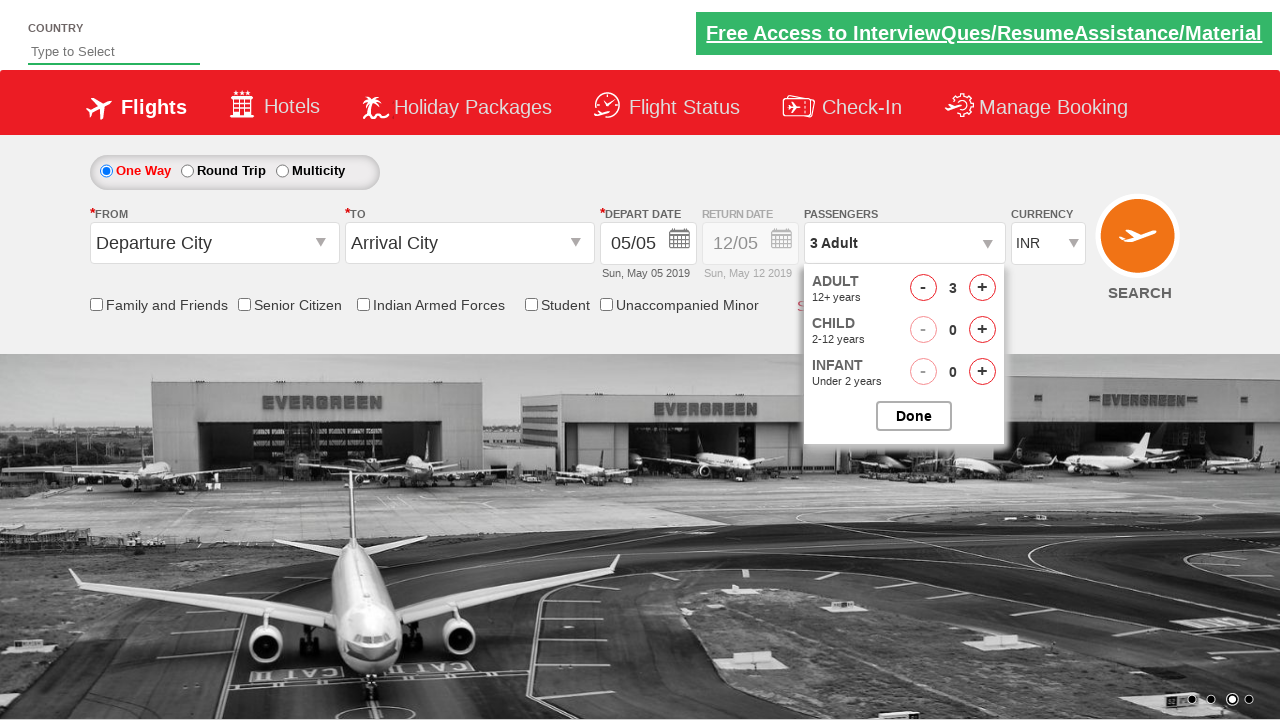

Clicked increment button 3 times to add adult passenger at (982, 288) on #hrefIncAdt
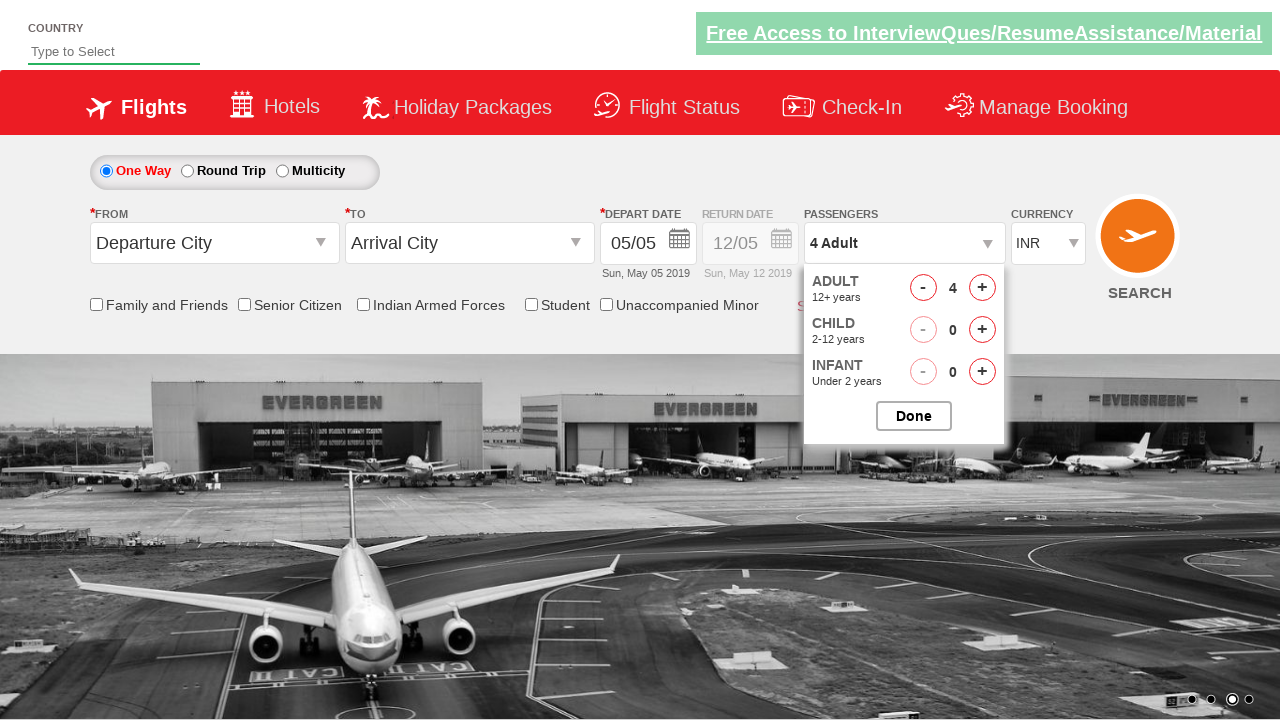

Clicked increment button 4 times to add adult passenger at (982, 288) on #hrefIncAdt
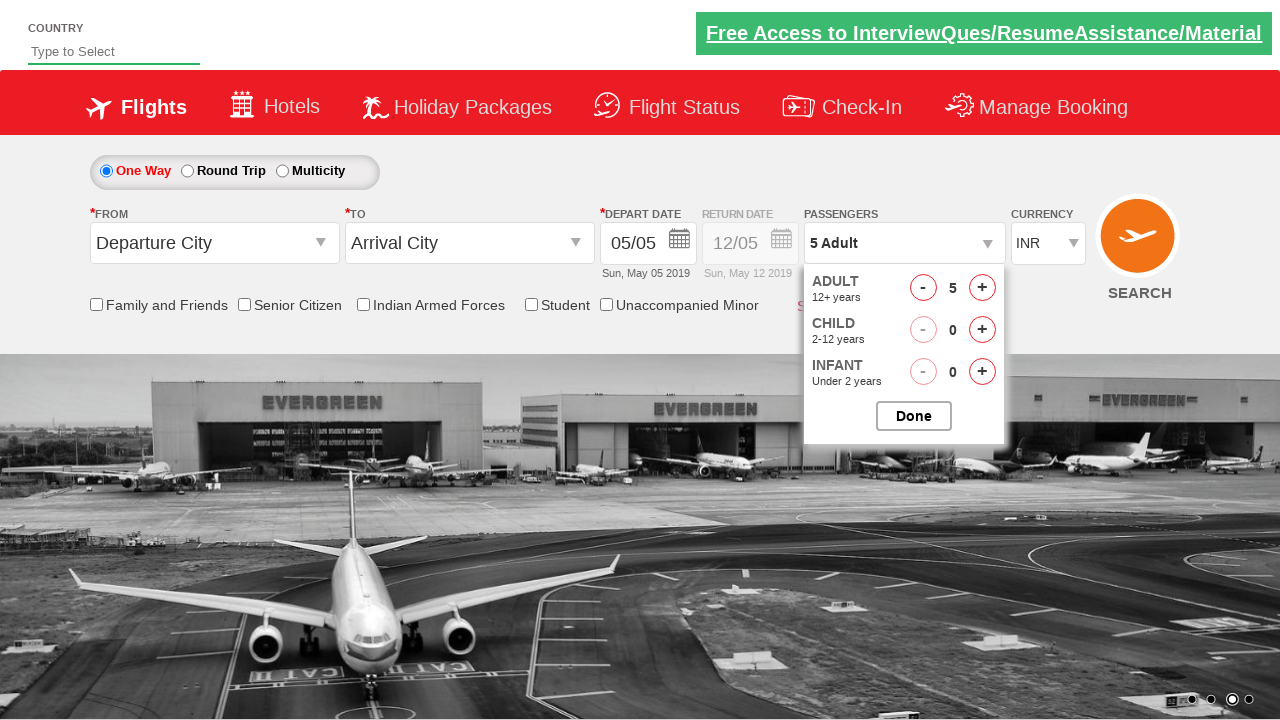

Clicked increment button 5 times to add adult passenger at (982, 288) on #hrefIncAdt
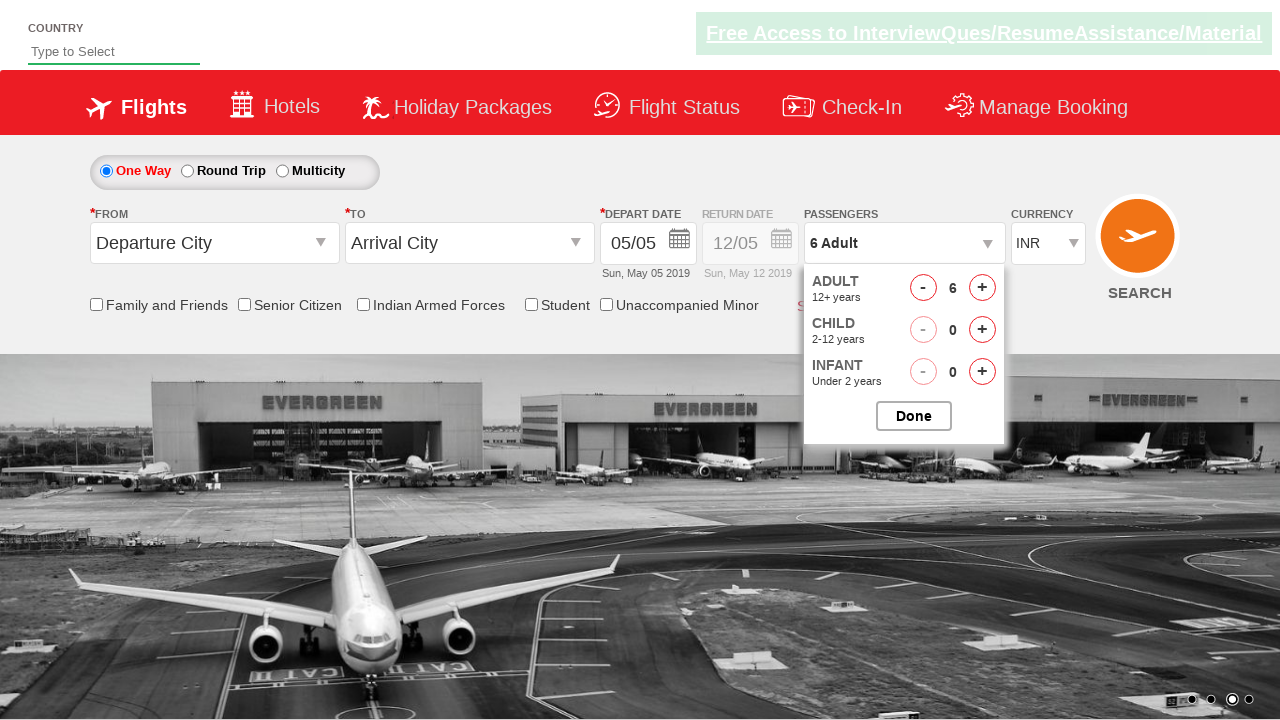

Closed passenger dropdown at (914, 416) on #btnclosepaxoption
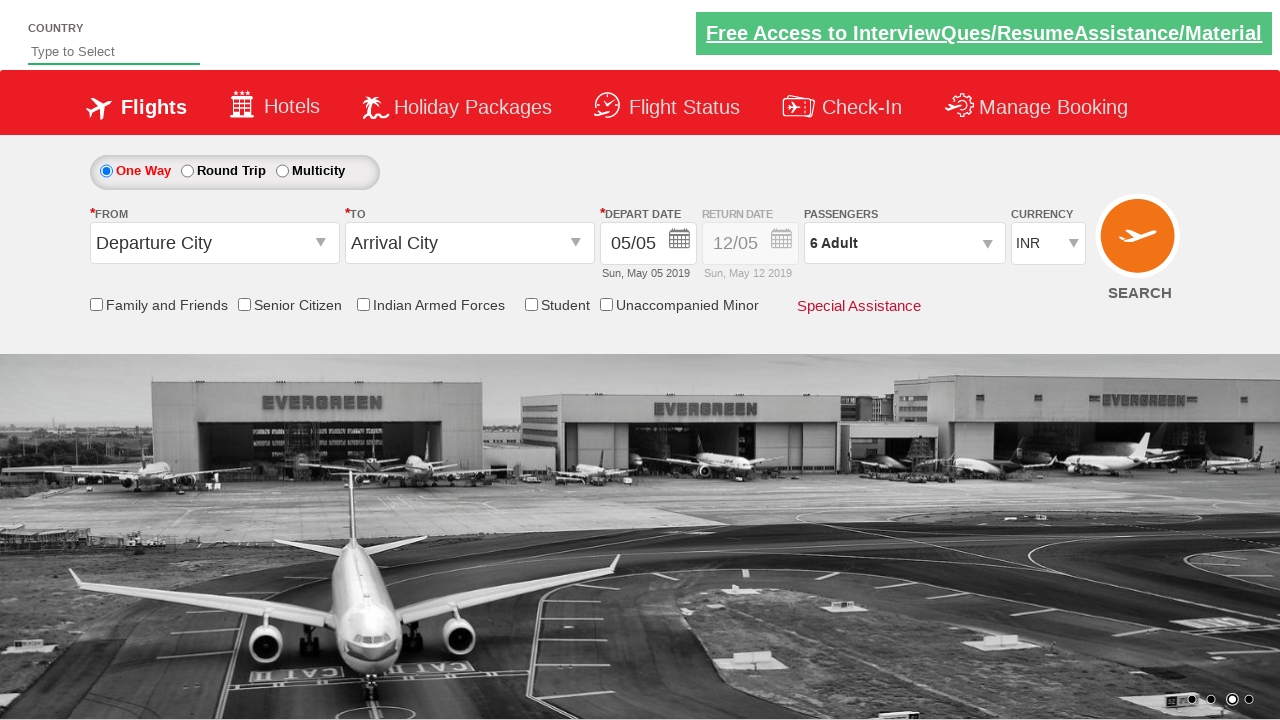

Clicked origin station dropdown to open it at (214, 243) on #ctl00_mainContent_ddl_originStation1_CTXT
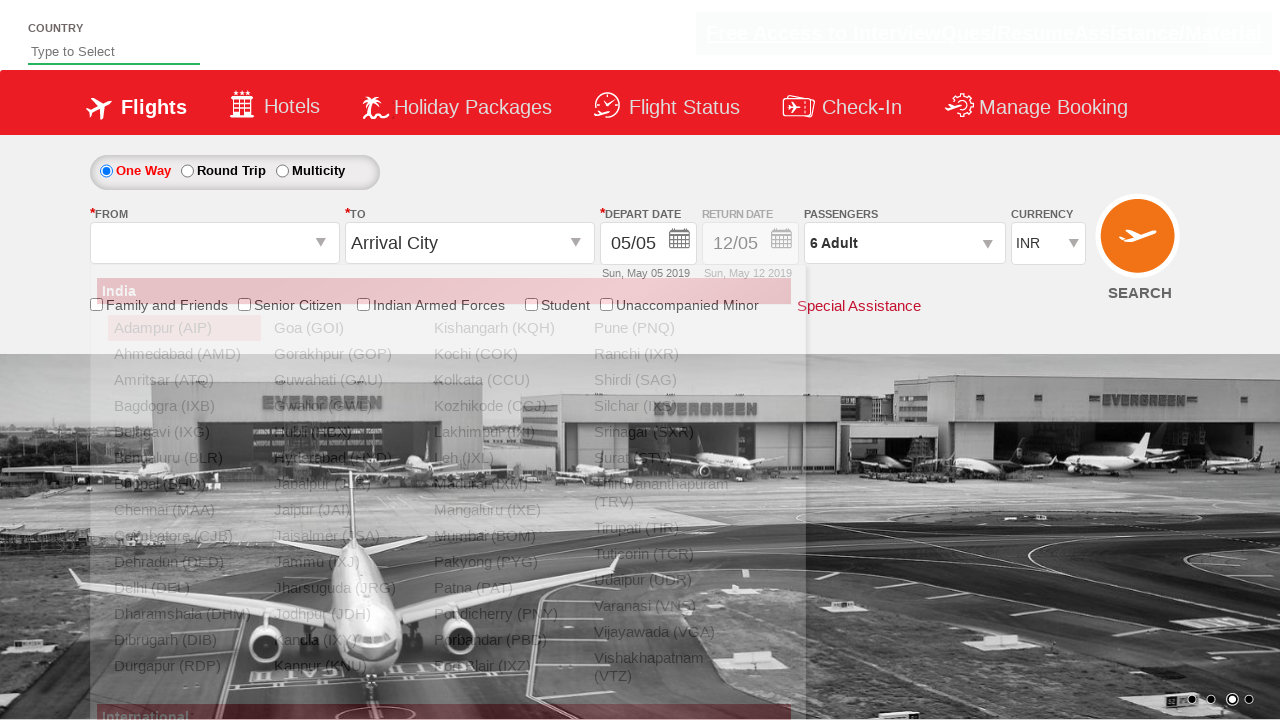

Selected Bangalore (BLR) as origin station at (184, 458) on xpath=//a[@value='BLR']
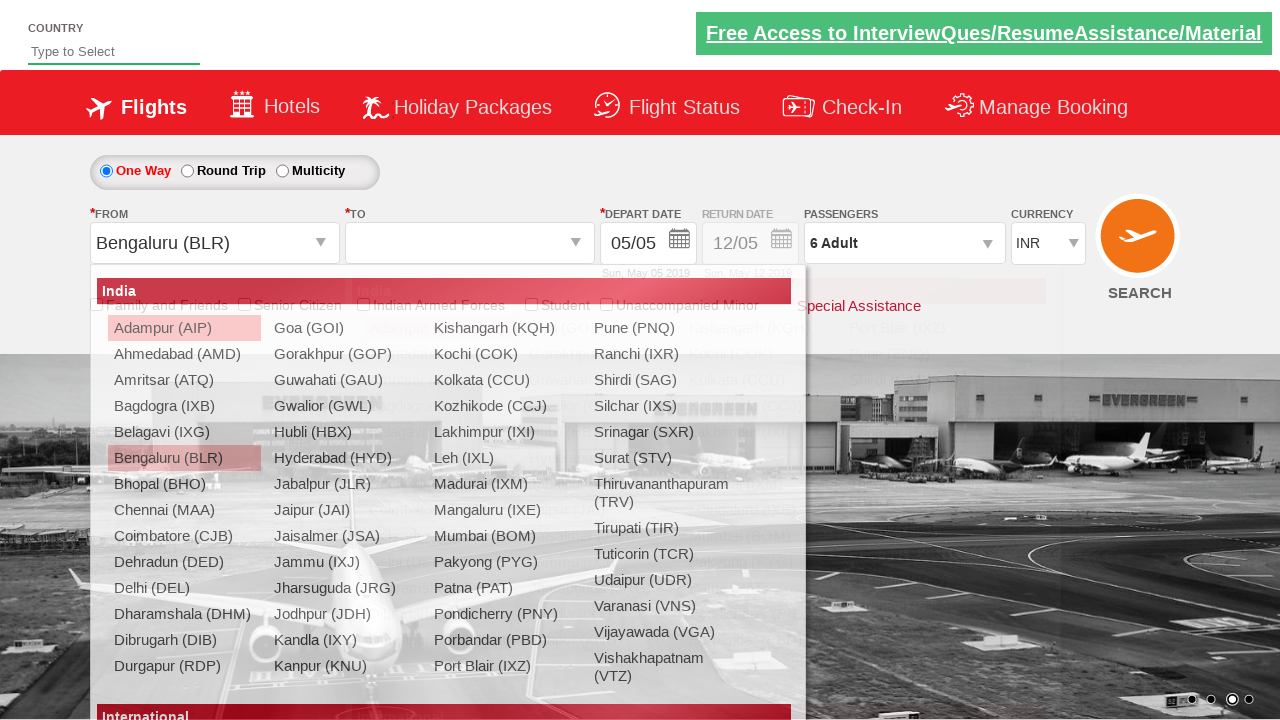

Clicked destination station dropdown to open it at (470, 243) on #ctl00_mainContent_ddl_destinationStation1_CTXT
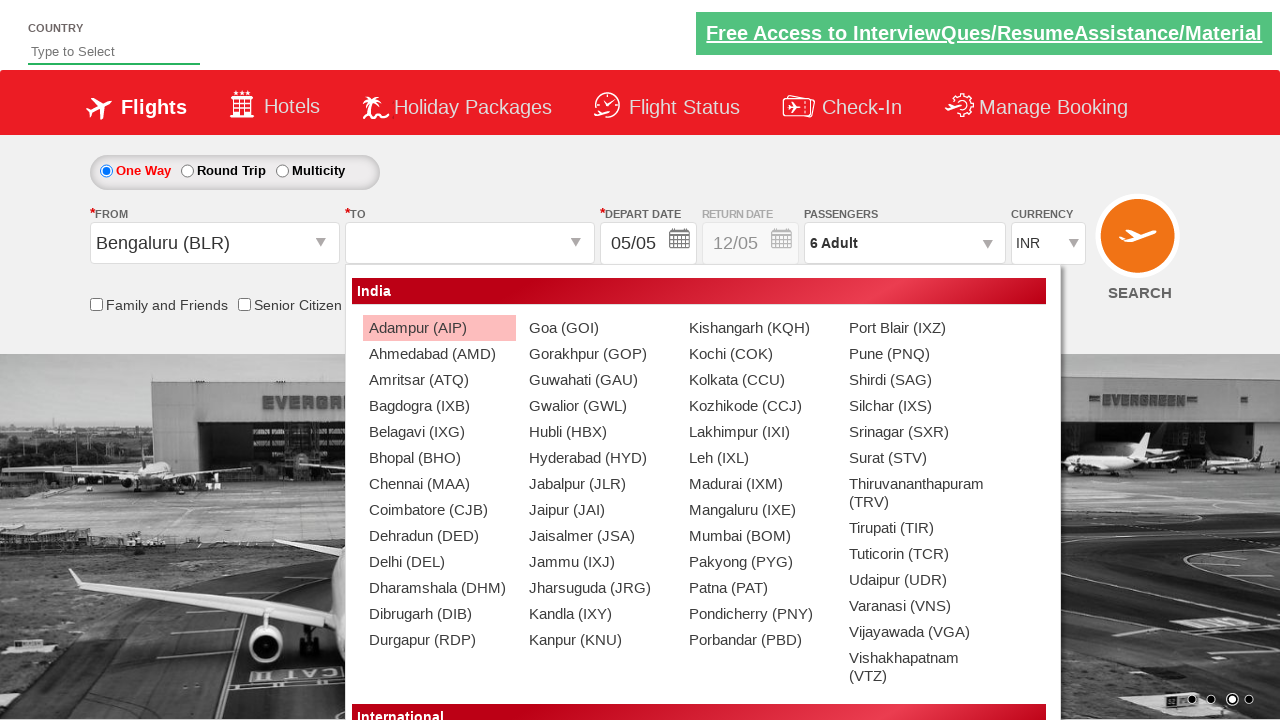

Selected Chennai (MAA) as destination station at (439, 484) on xpath=//div[@id='ctl00_mainContent_ddl_destinationStation1_CTNR']//a[@value='MAA
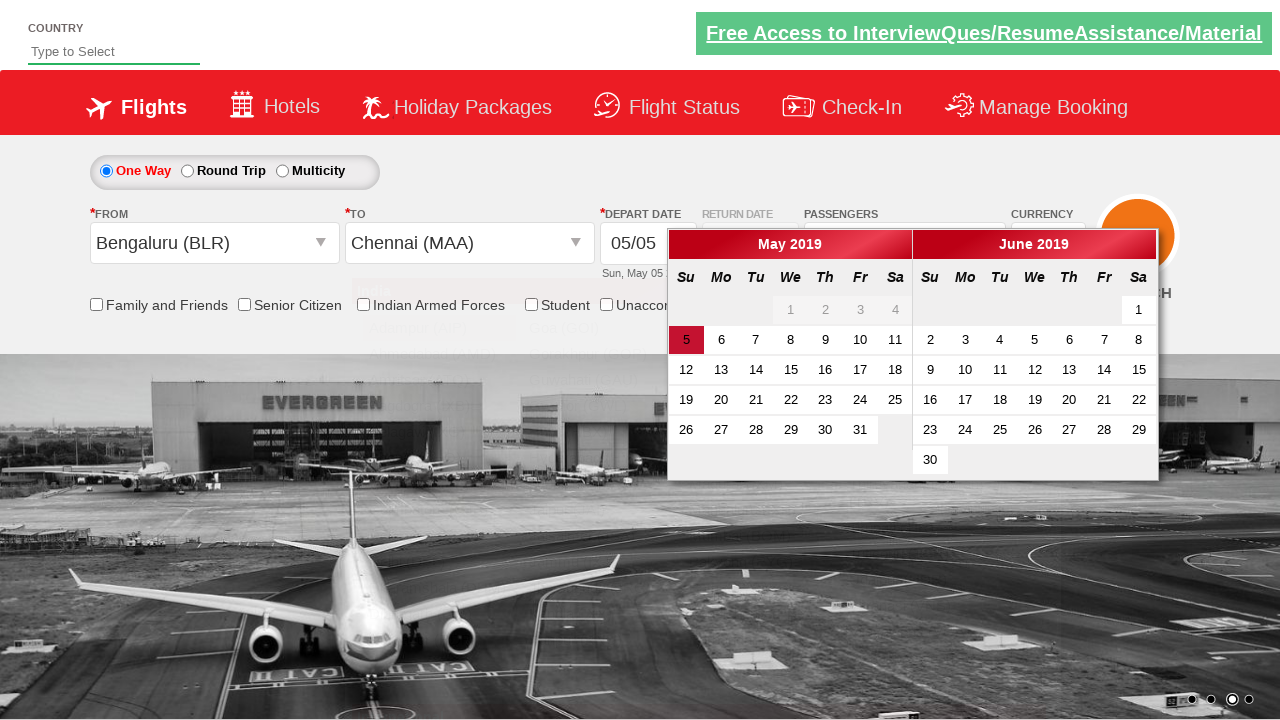

Filled autosuggest field with 'ind' on #autosuggest
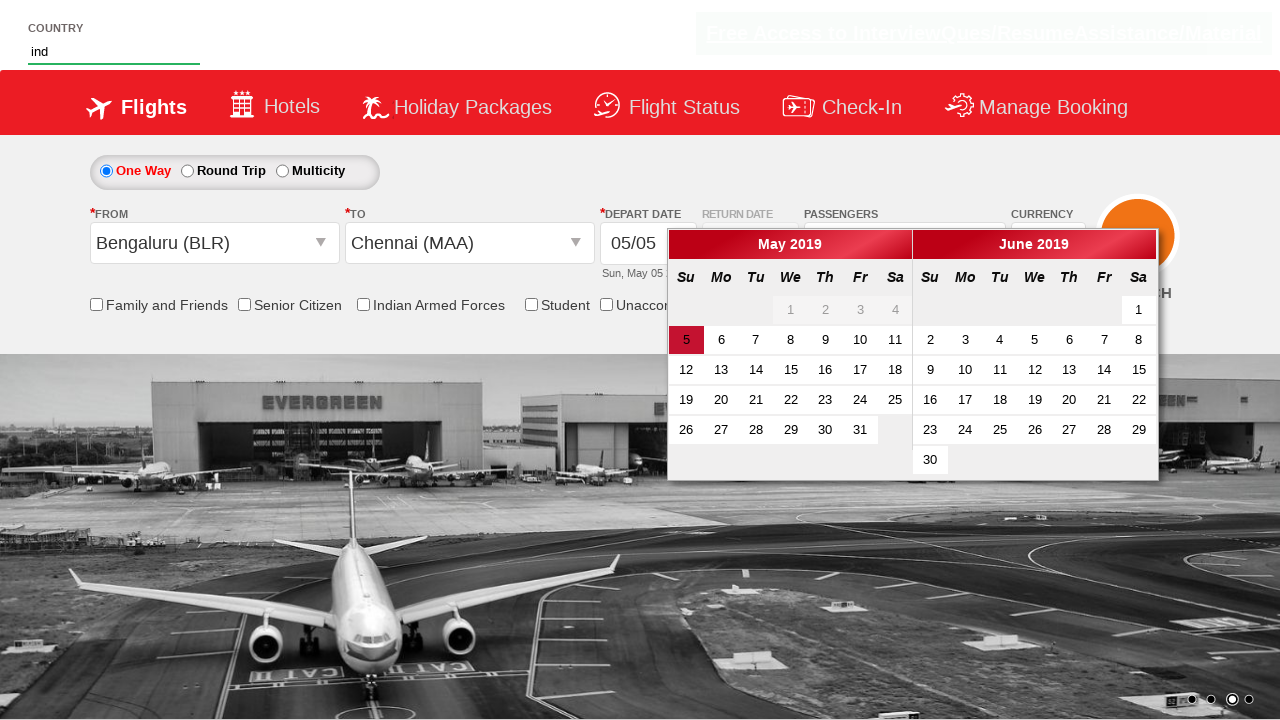

Waited 2 seconds for autosuggest dropdown suggestions to appear
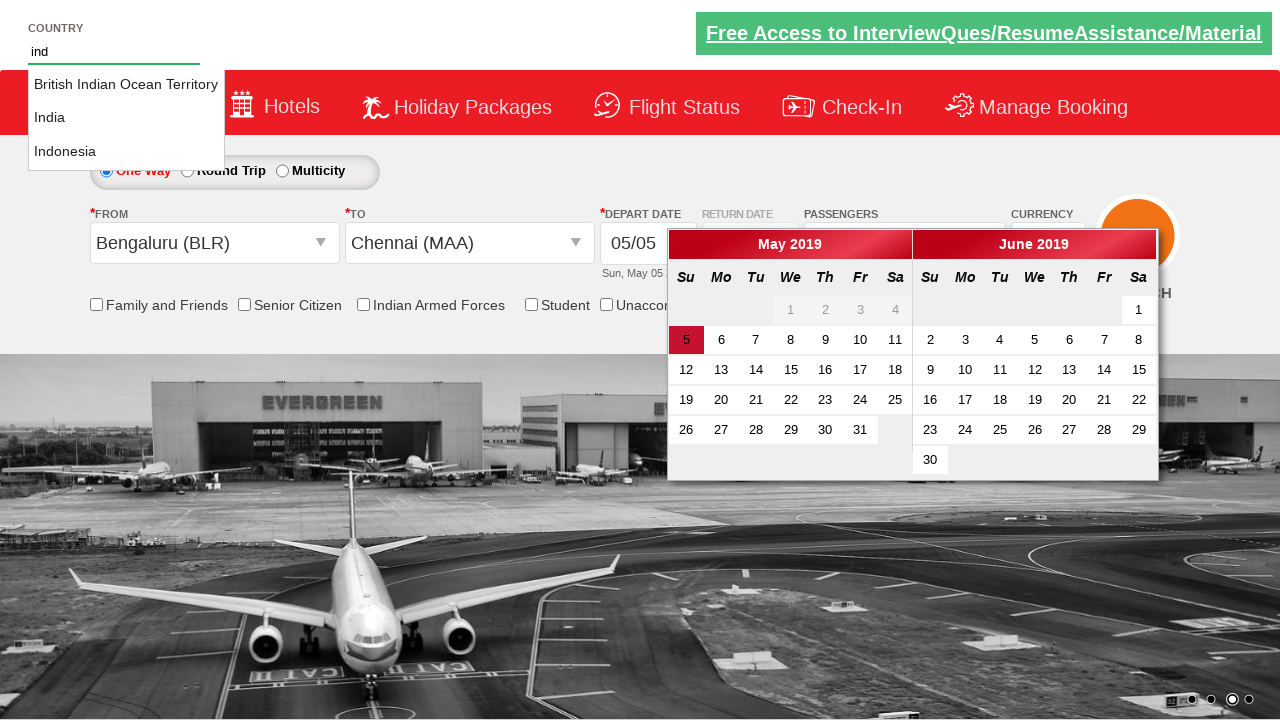

Selected Indonesia from autosuggest dropdown at (126, 152) on xpath=//ul[@id='ui-id-1']//li[@class='ui-menu-item'] >> nth=2
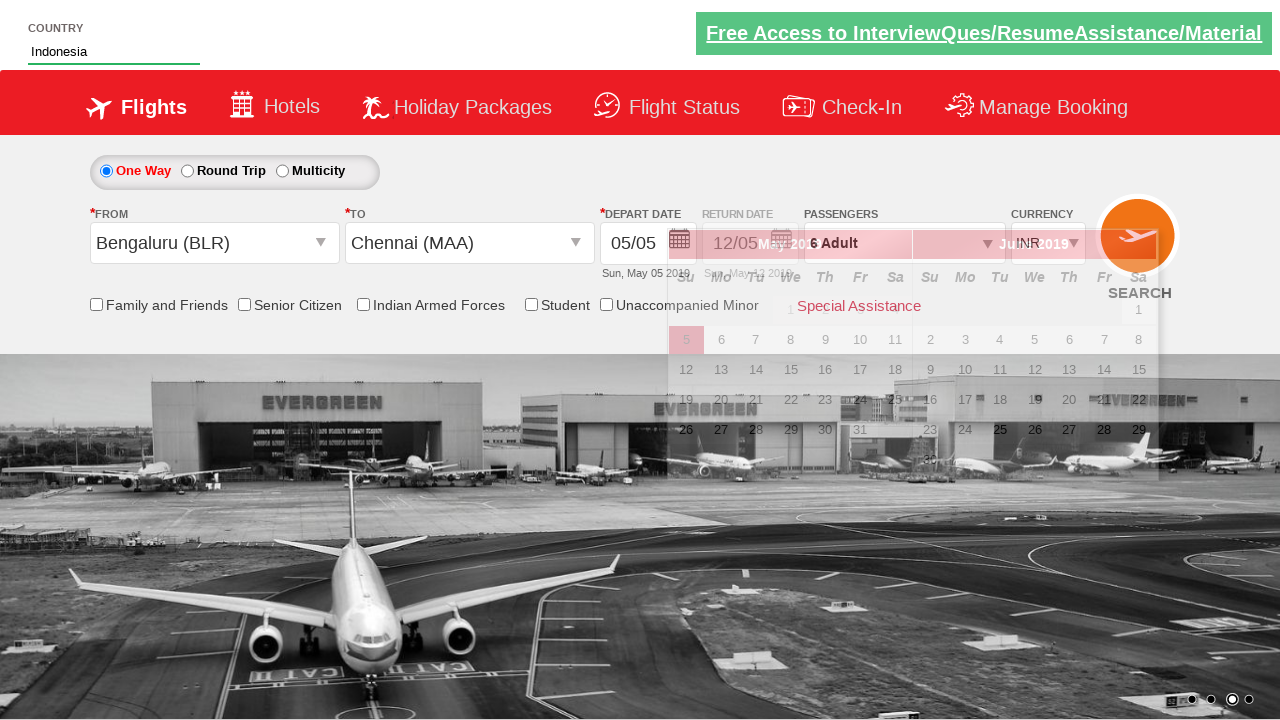

Checked friends and family checkbox at (96, 304) on #ctl00_mainContent_chk_friendsandfamily
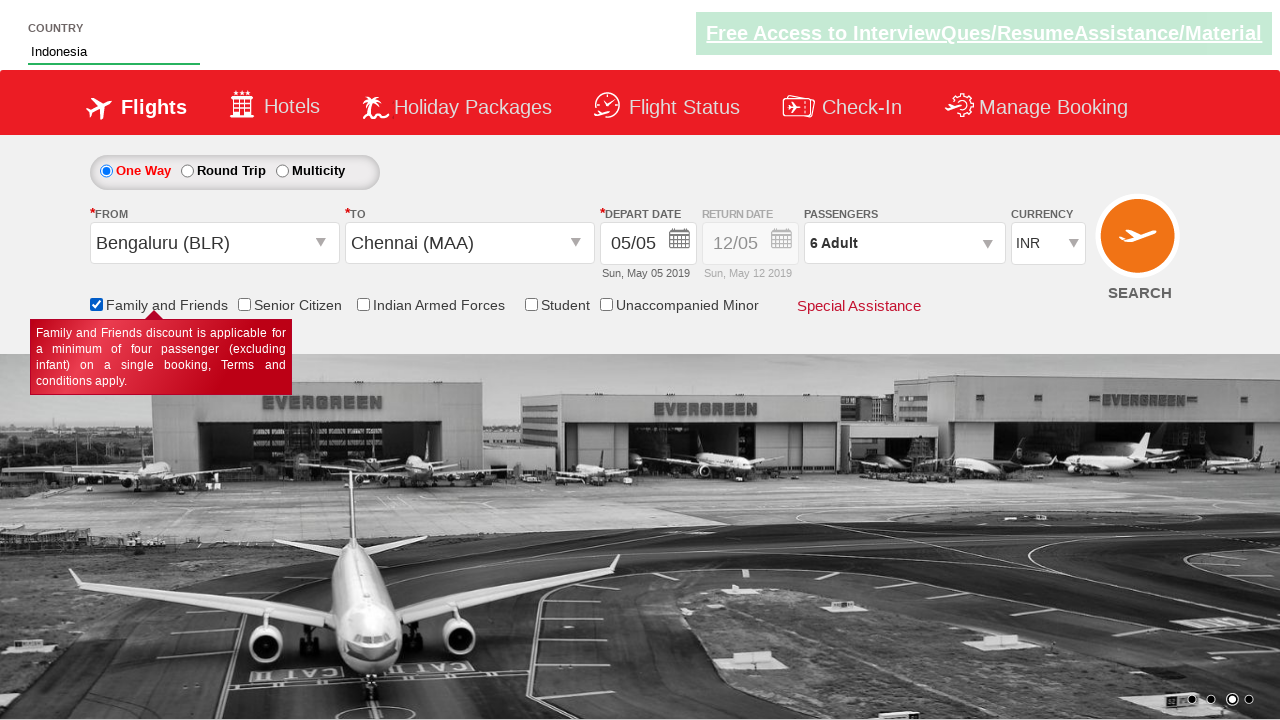

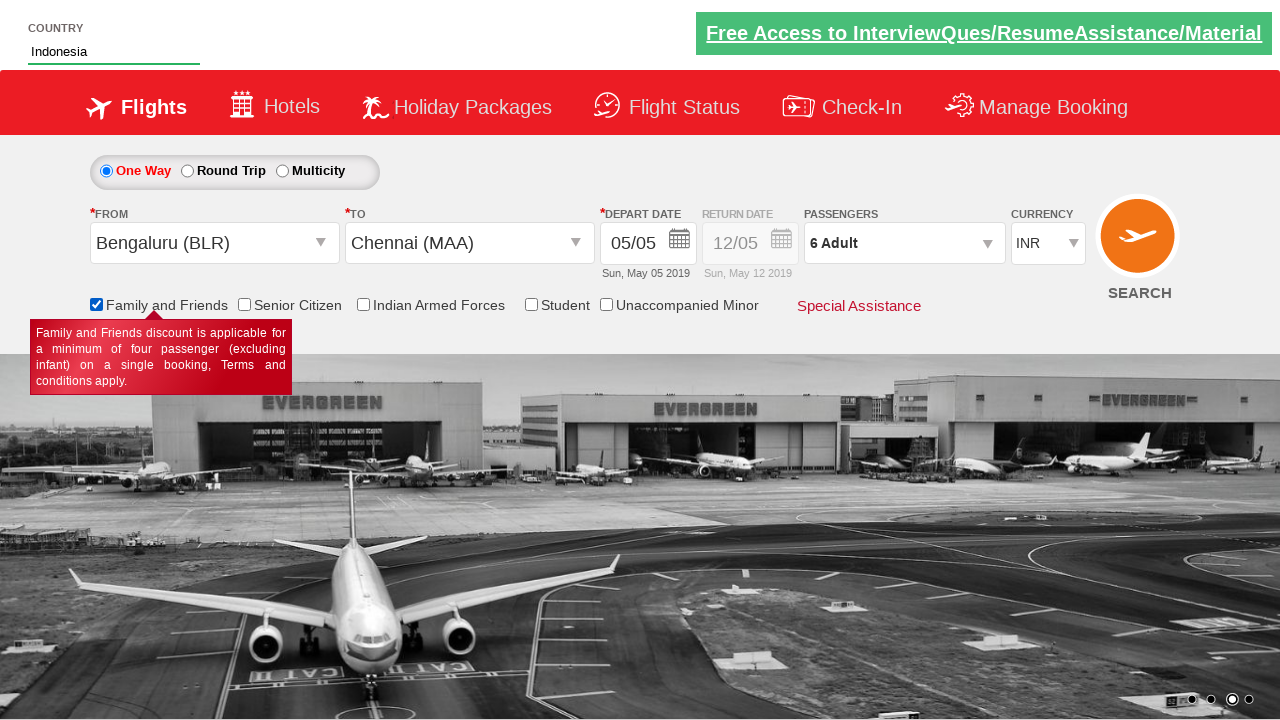